Navigates to the Adactin Hotel booking application homepage and maximizes the browser window to verify the page loads correctly.

Starting URL: https://adactinhotelapp.com/

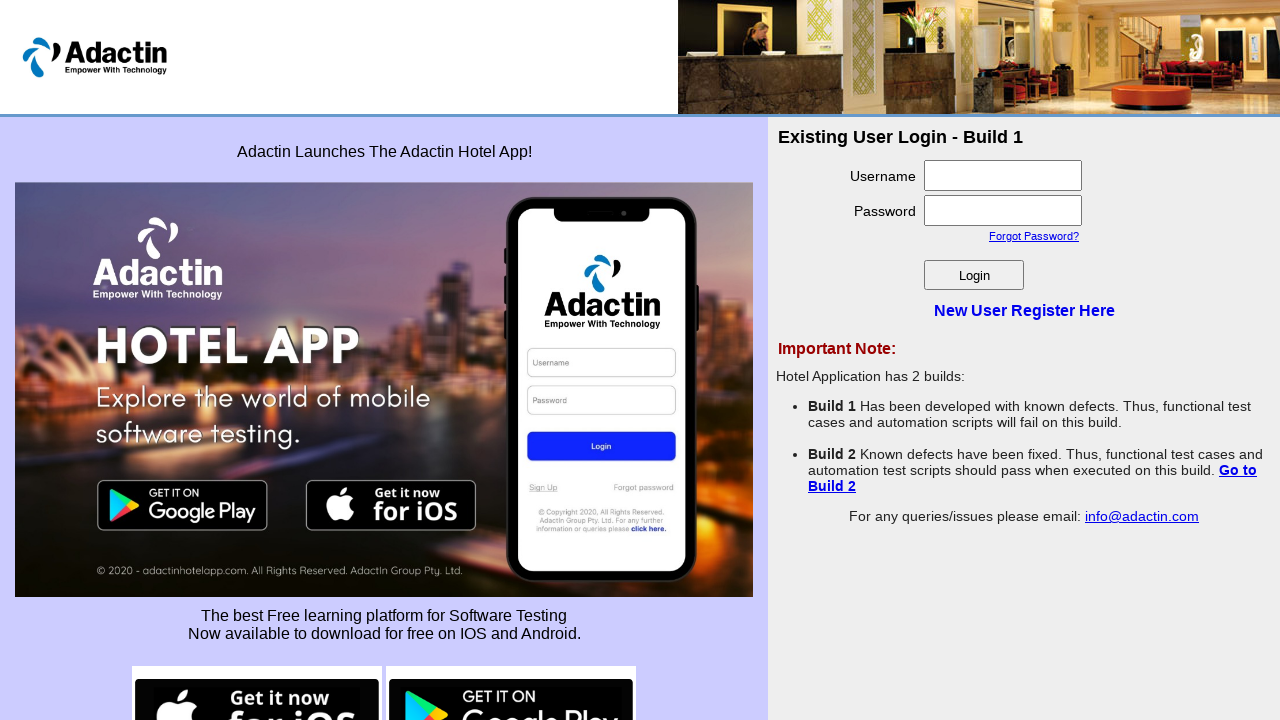

Navigated to Adactin Hotel booking application homepage
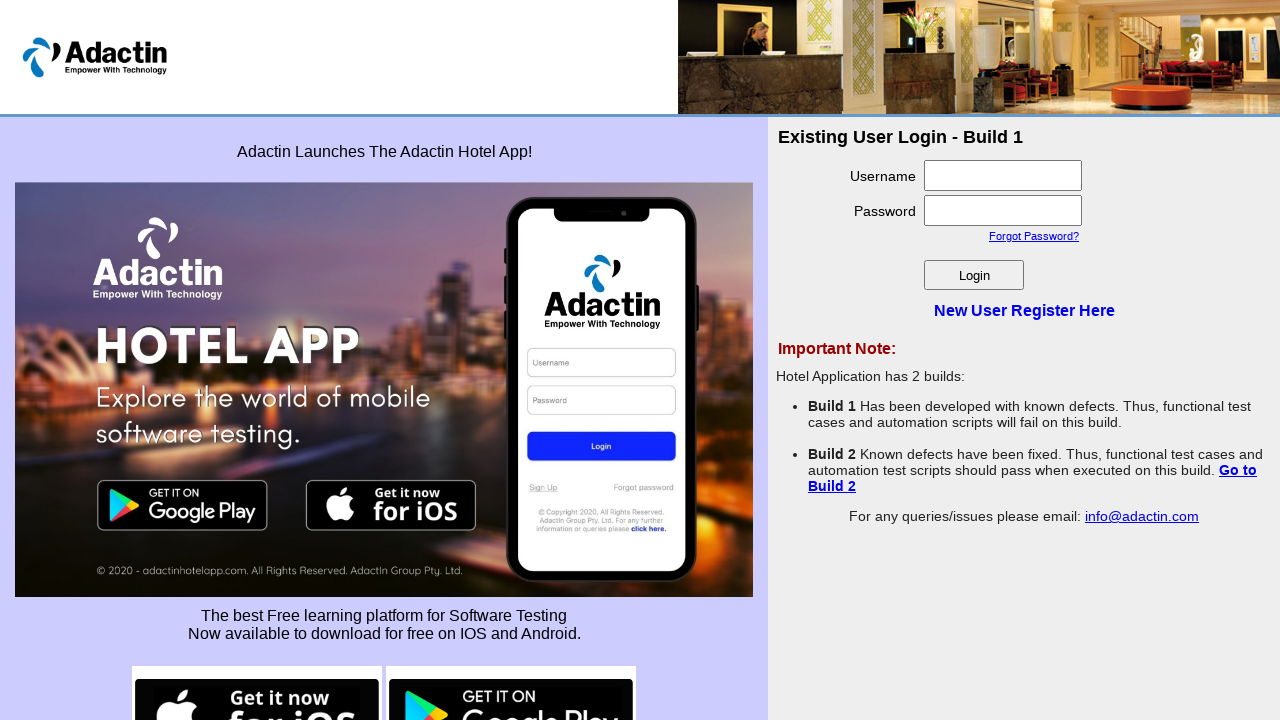

Maximized browser window to 1920x1080
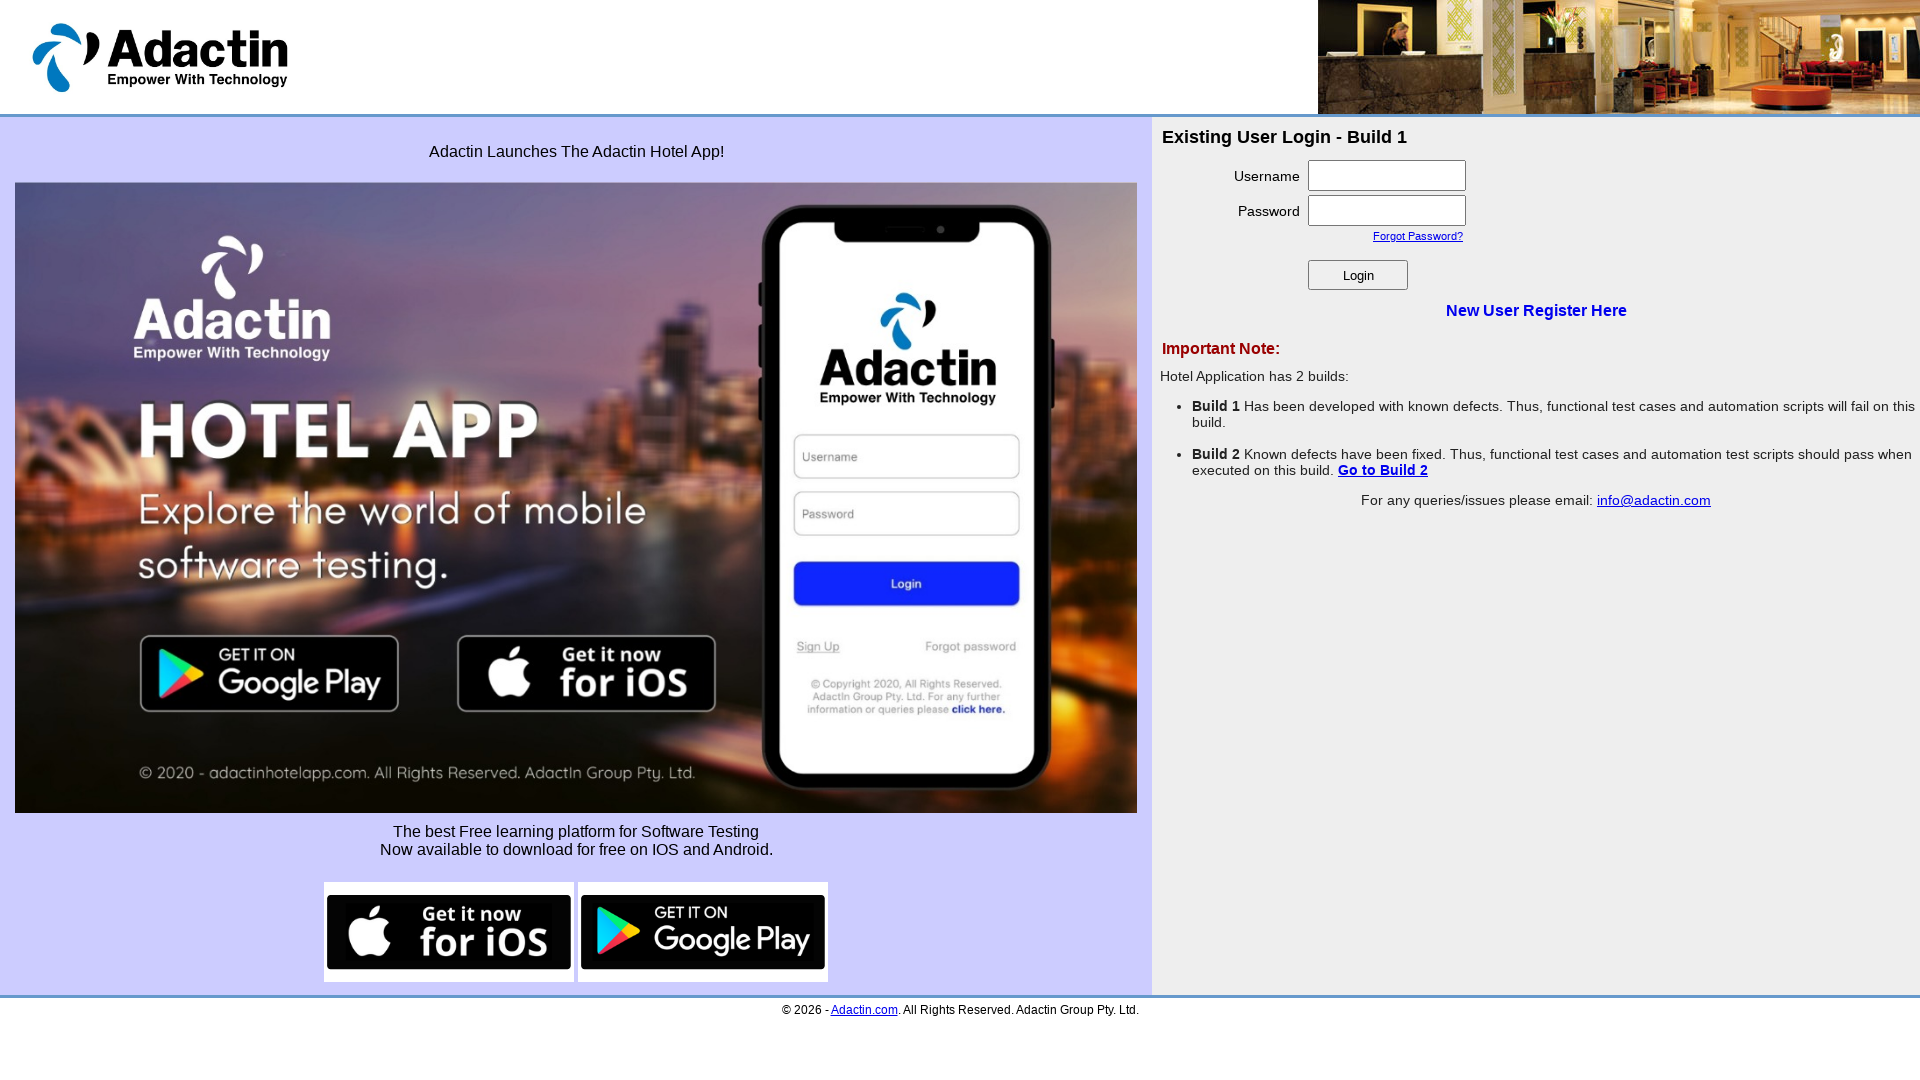

Page DOM content loaded
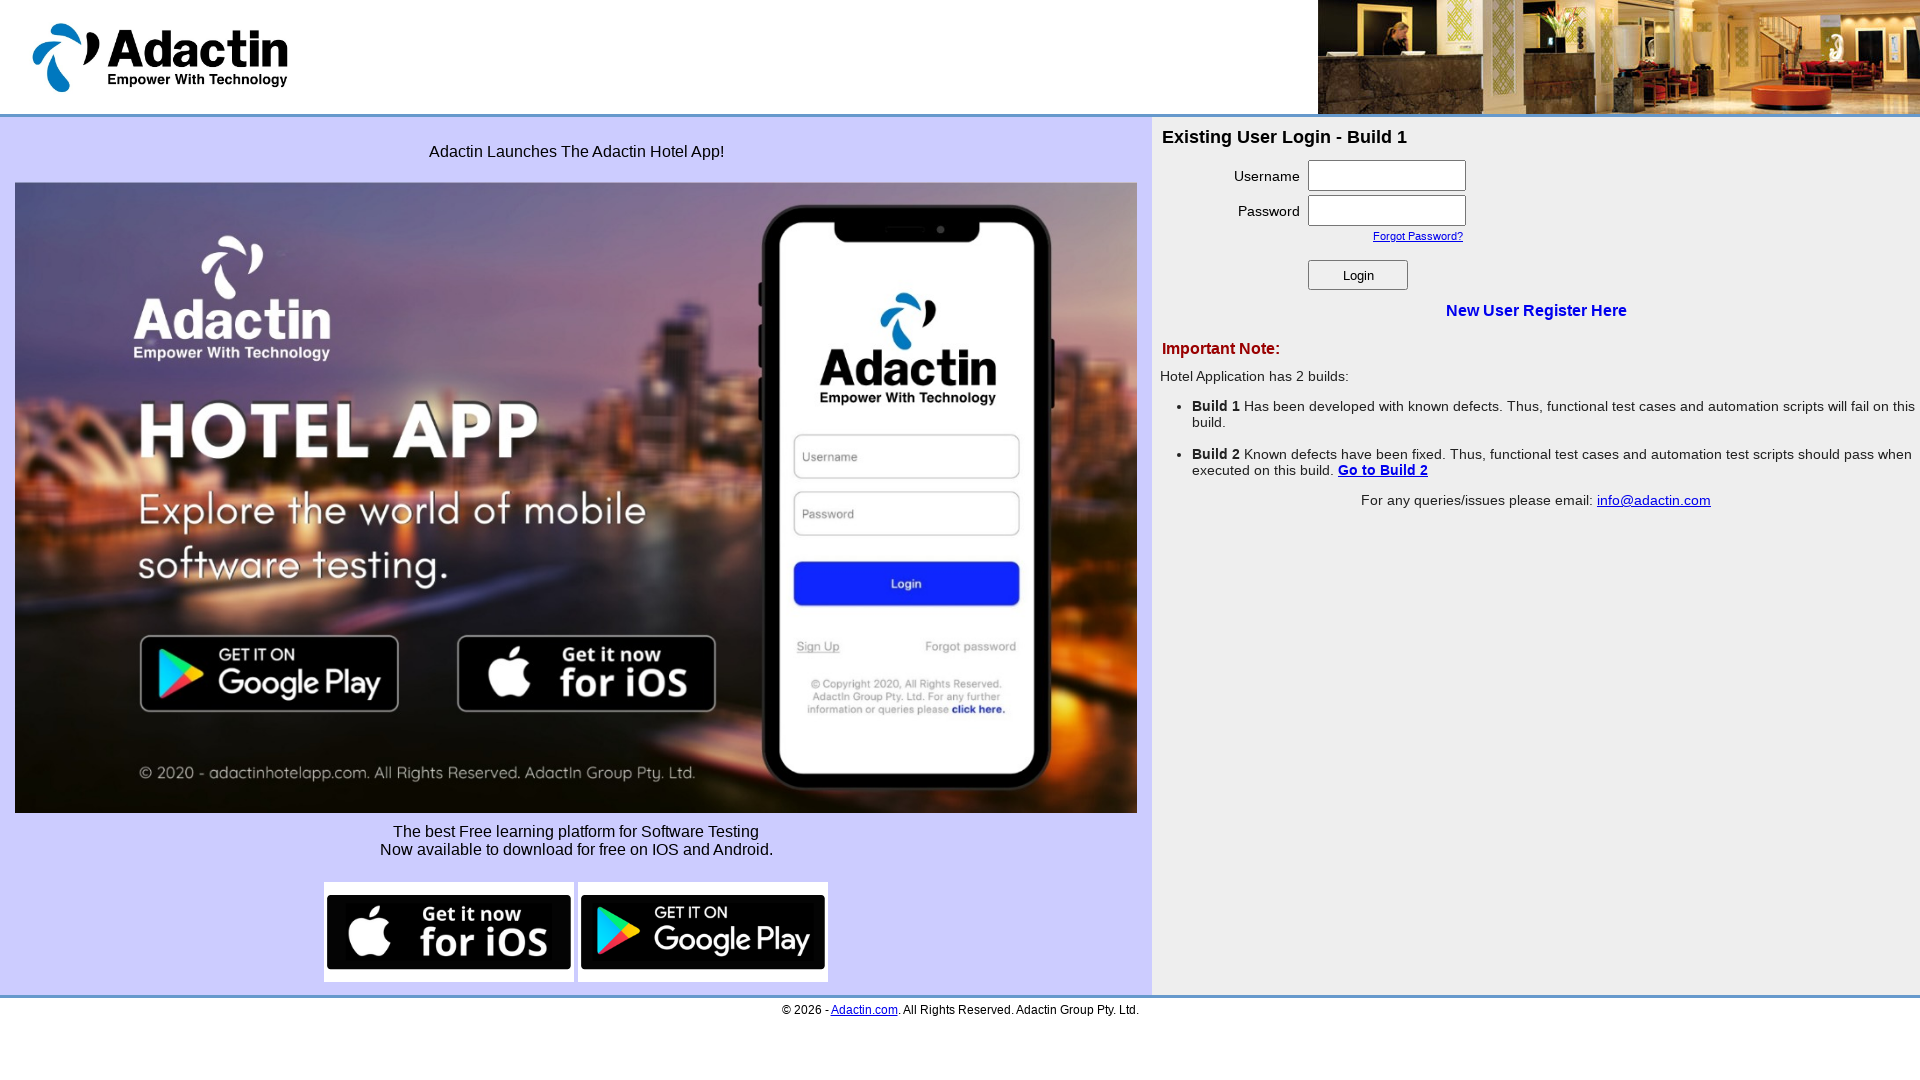

Body element is visible - page loaded successfully
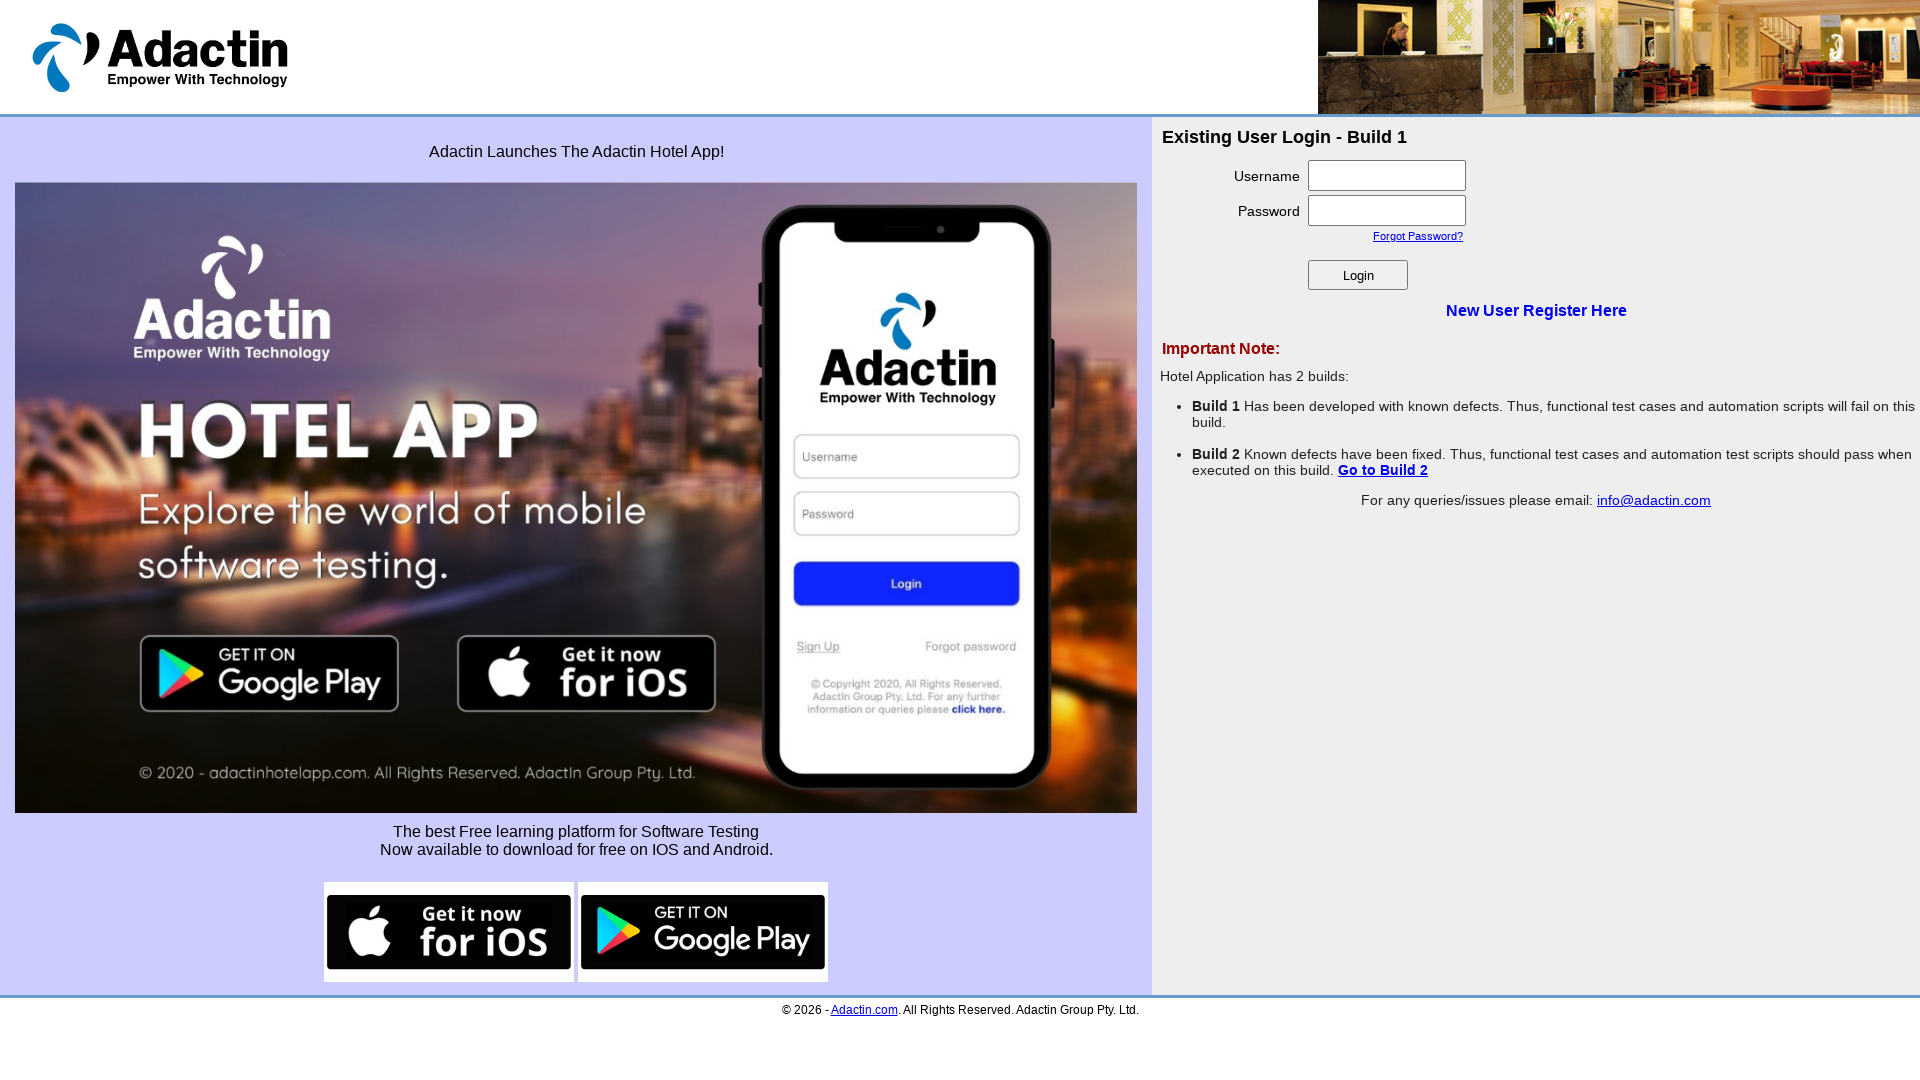

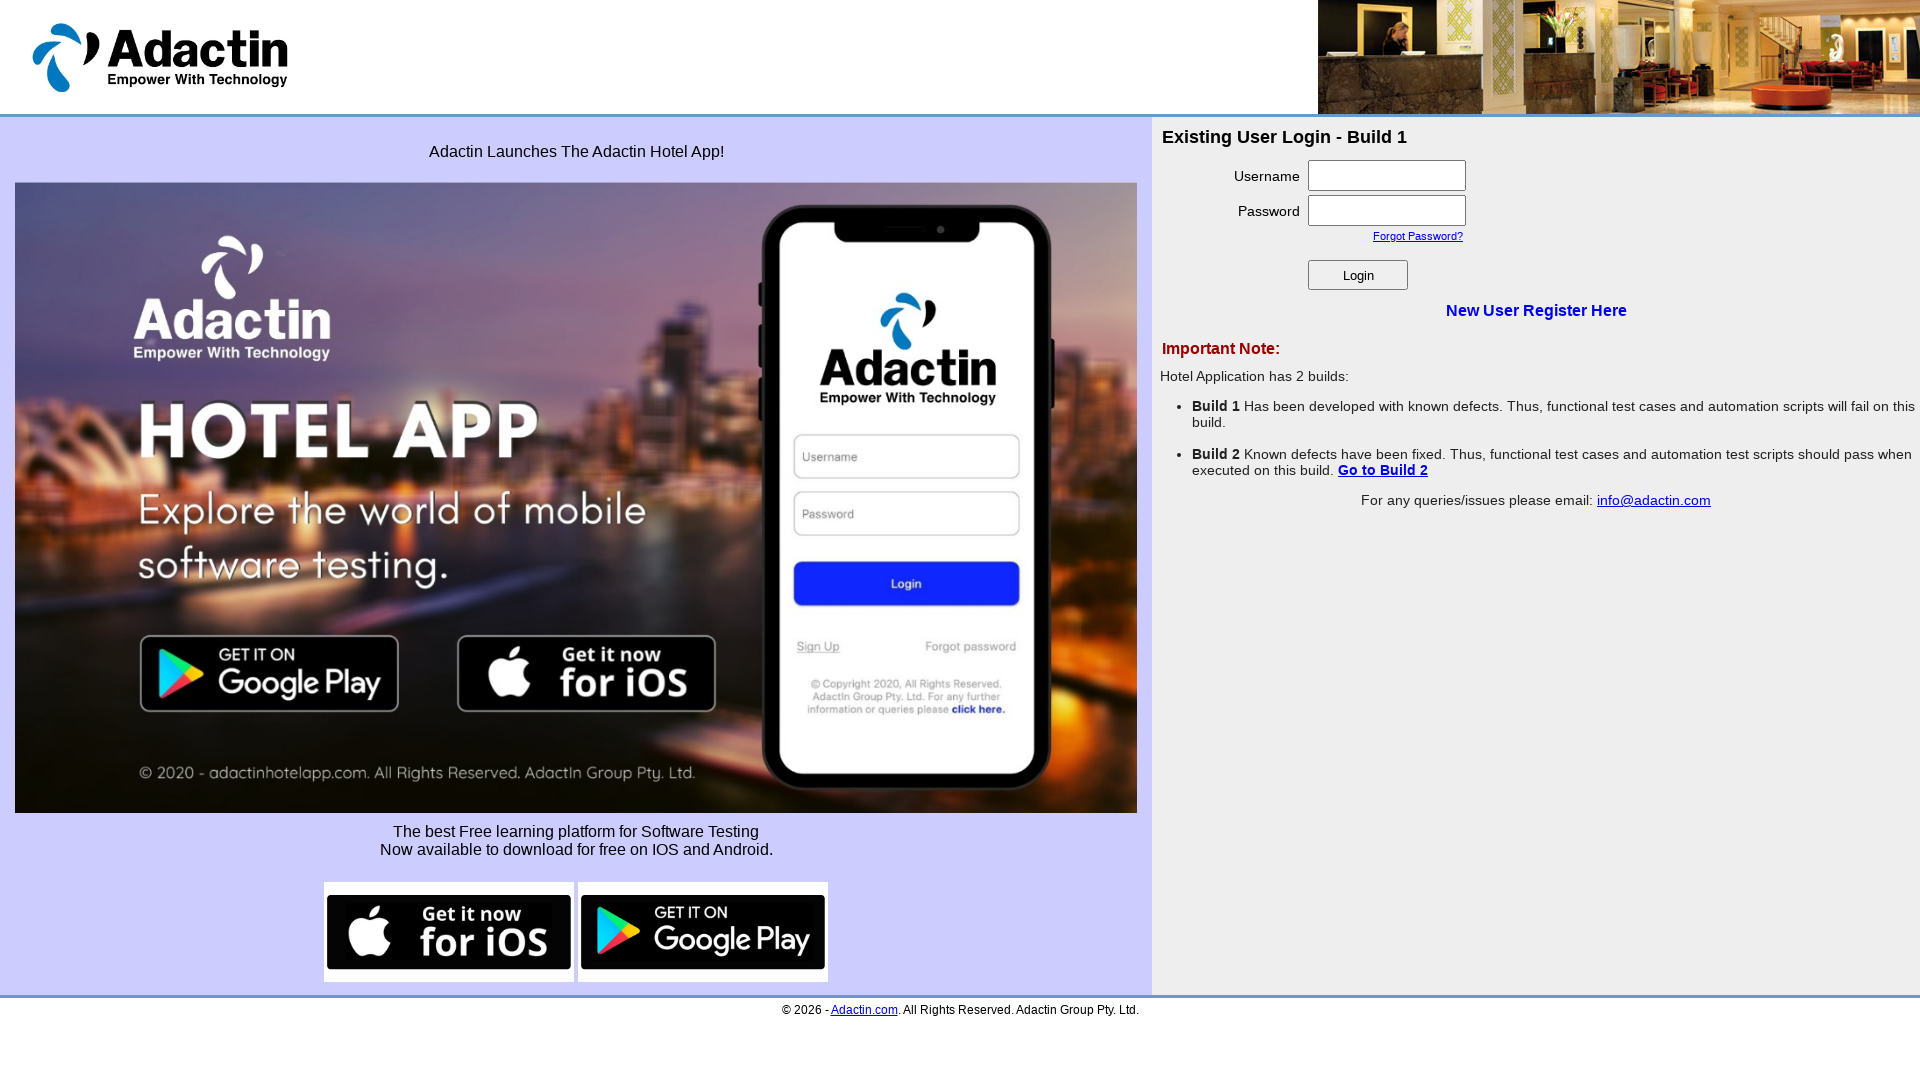